Navigates to the モチヅ庫 website and takes a full-page screenshot to verify the page renders correctly.

Starting URL: https://motttey.github.io/

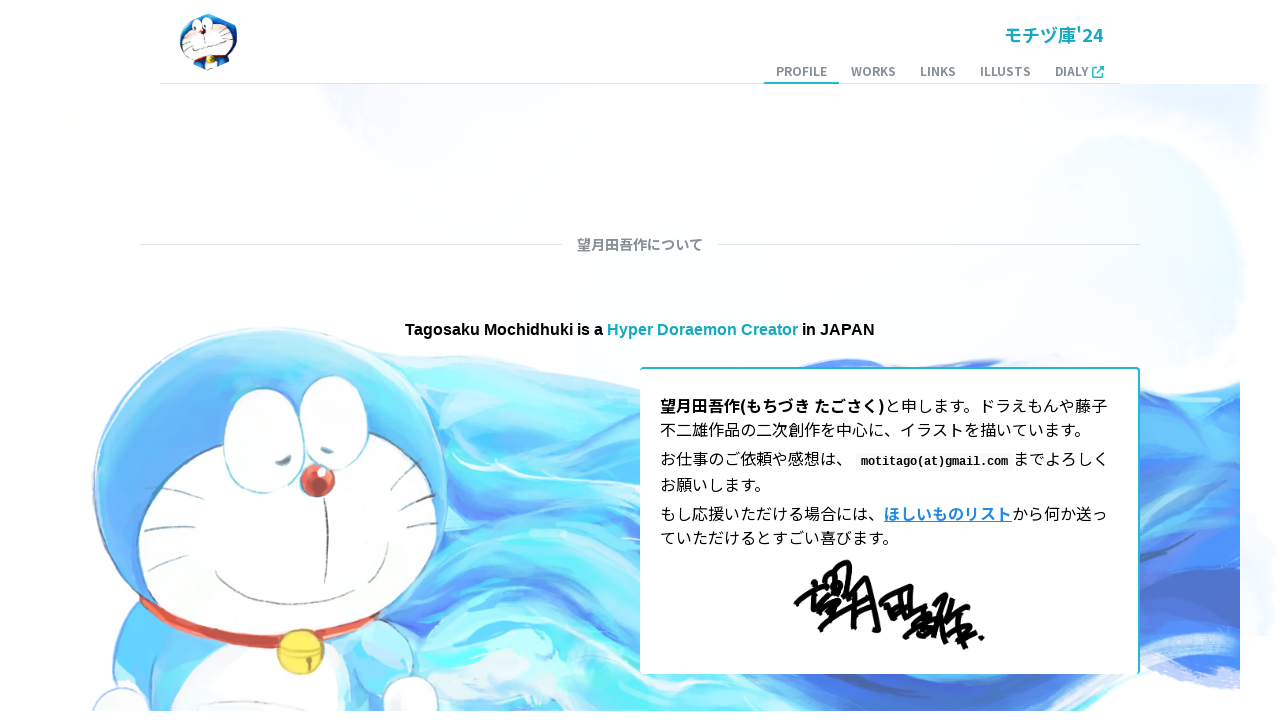

Waited for page to reach networkidle state
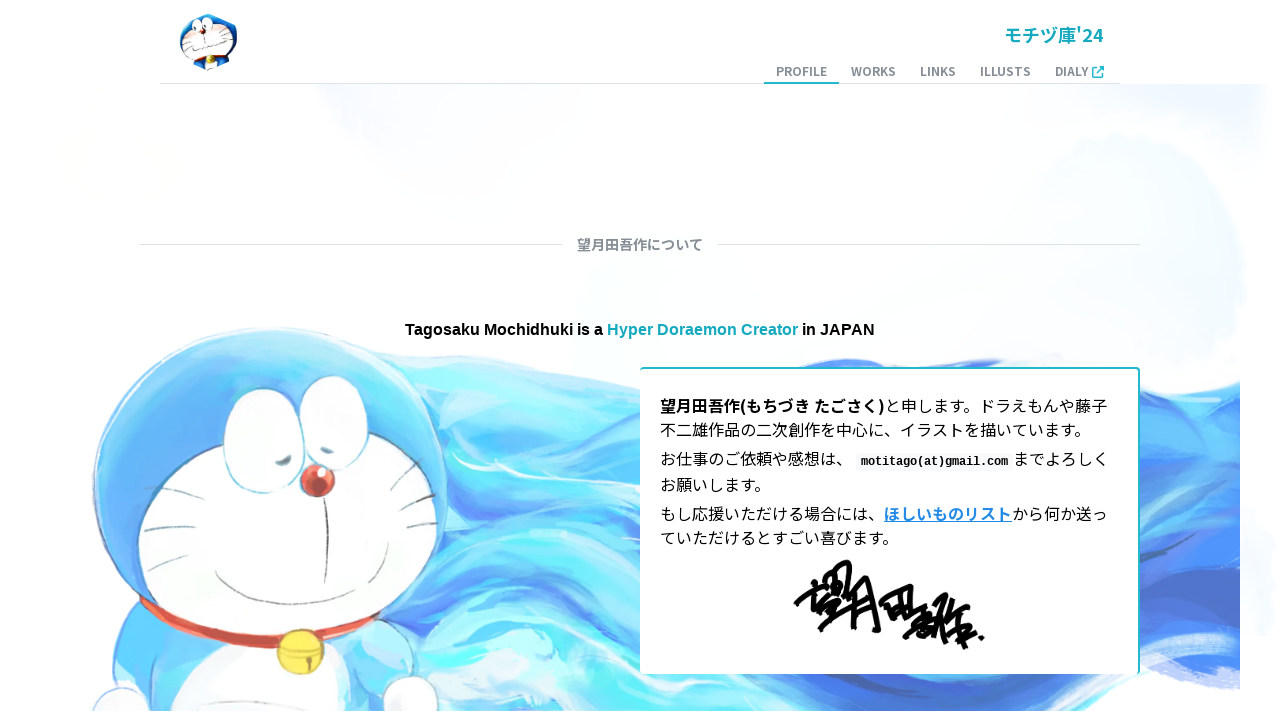

Captured full-page screenshot of モチヅ庫 website to verify correct rendering
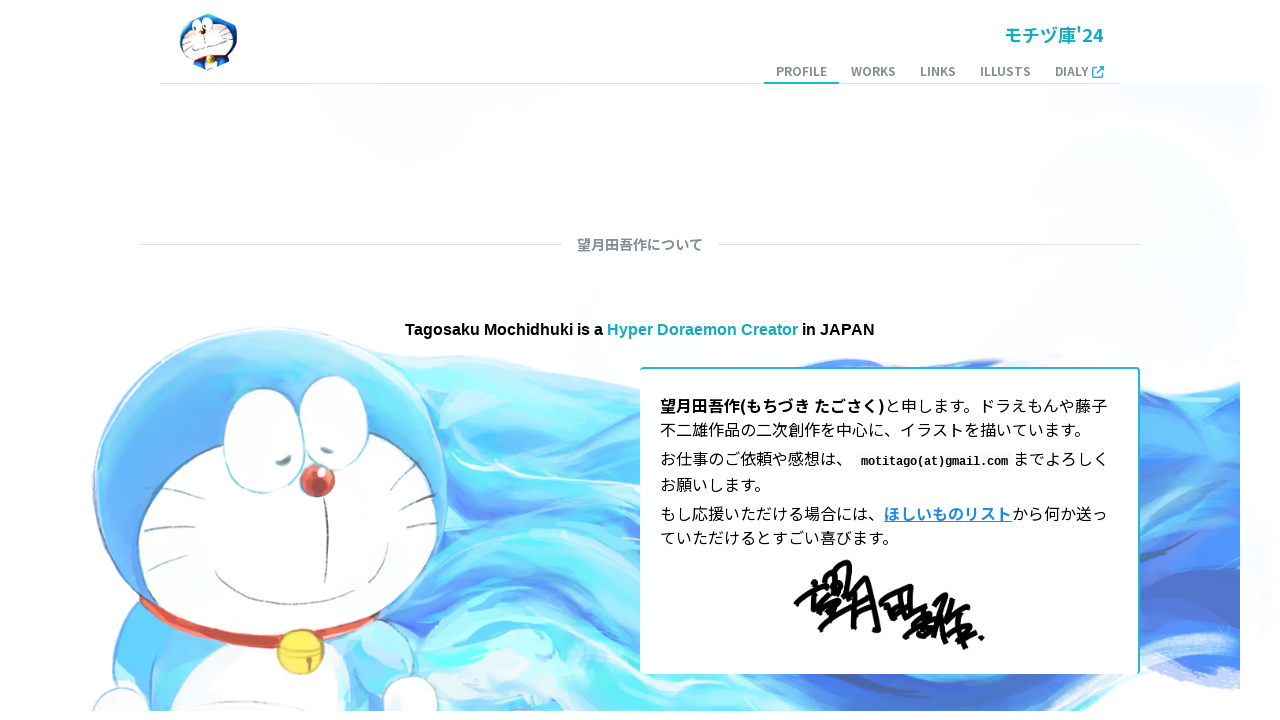

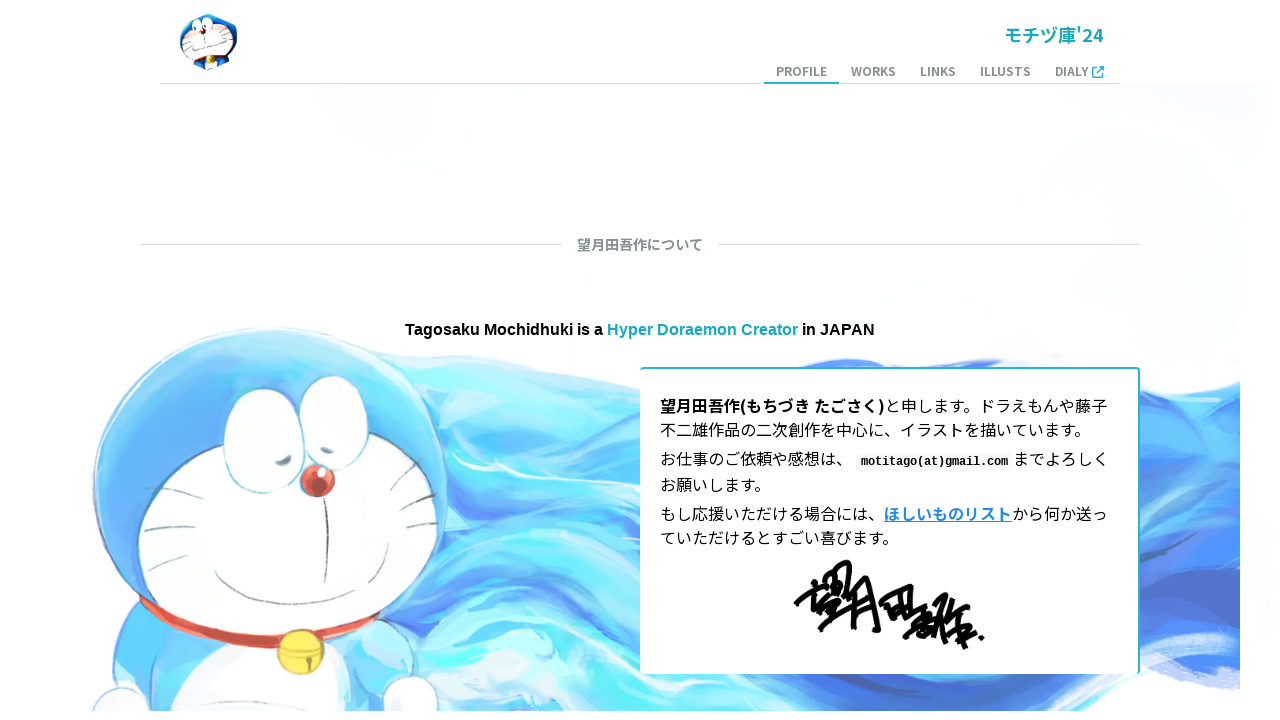